Tests that entering username but leaving password empty shows the error message "Epic sadface: Password is required"

Starting URL: https://www.saucedemo.com/

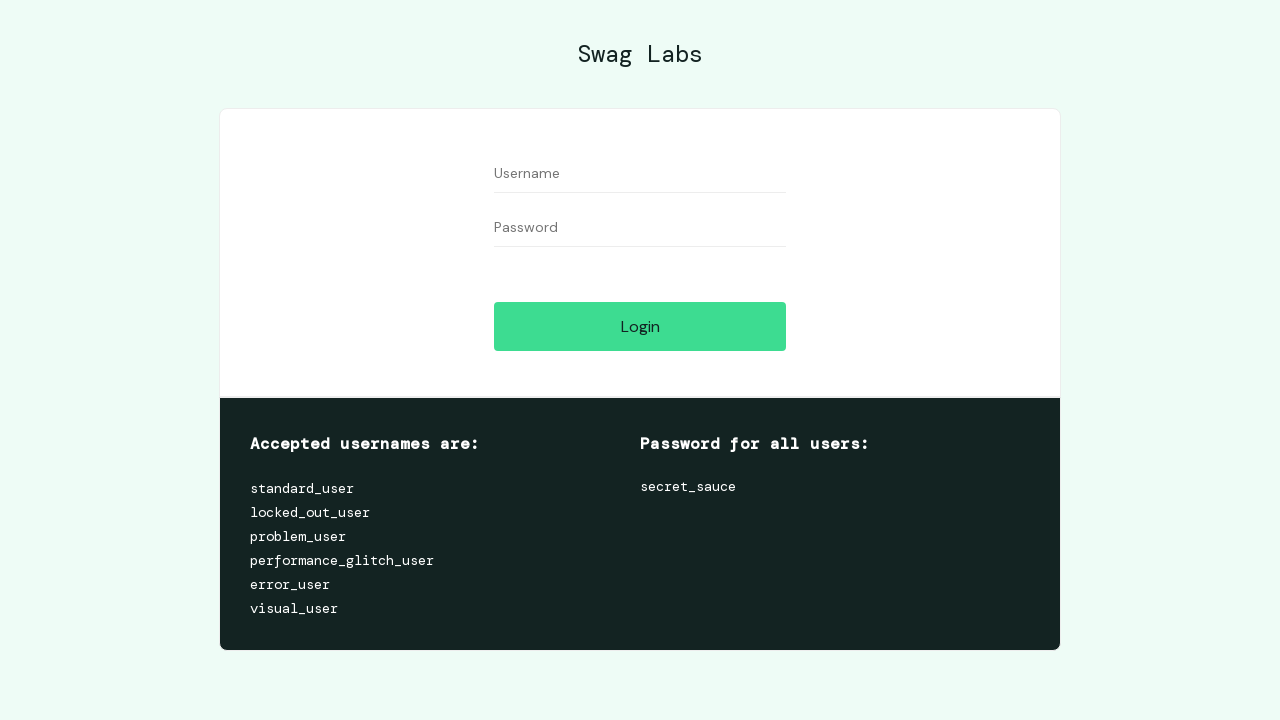

Filled username field with 'standard_user' on #user-name
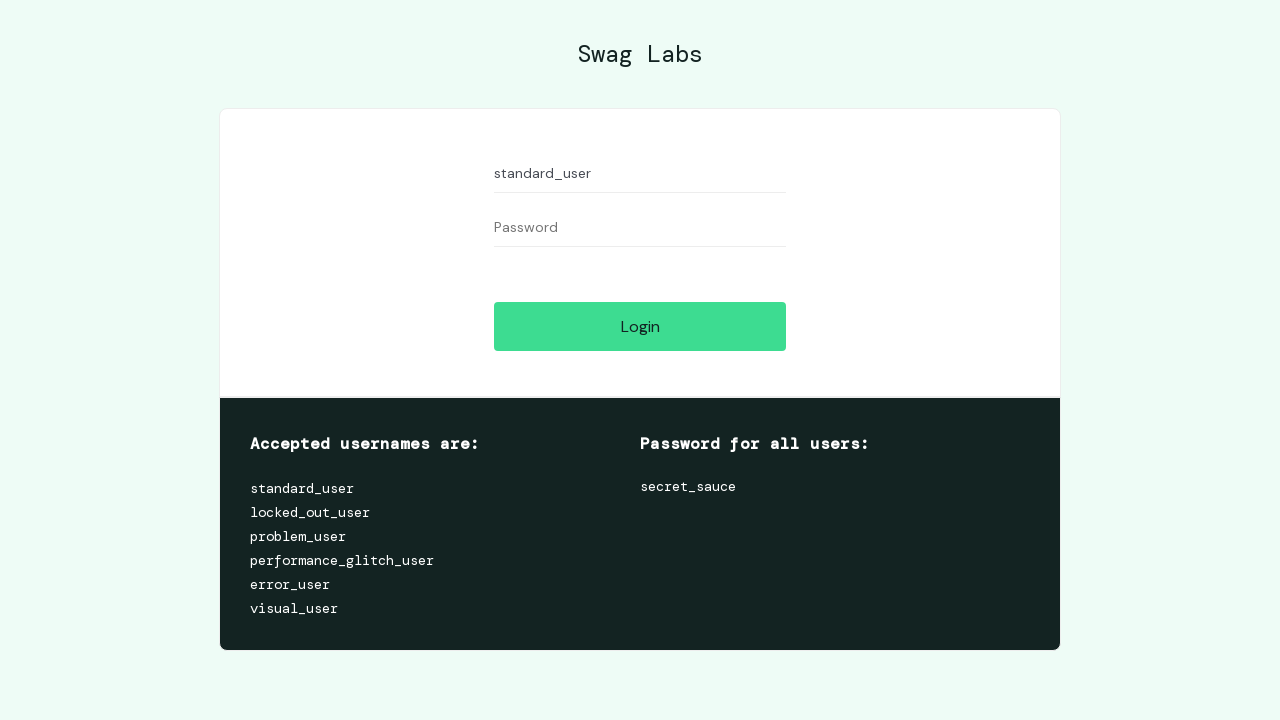

Left password field empty on #password
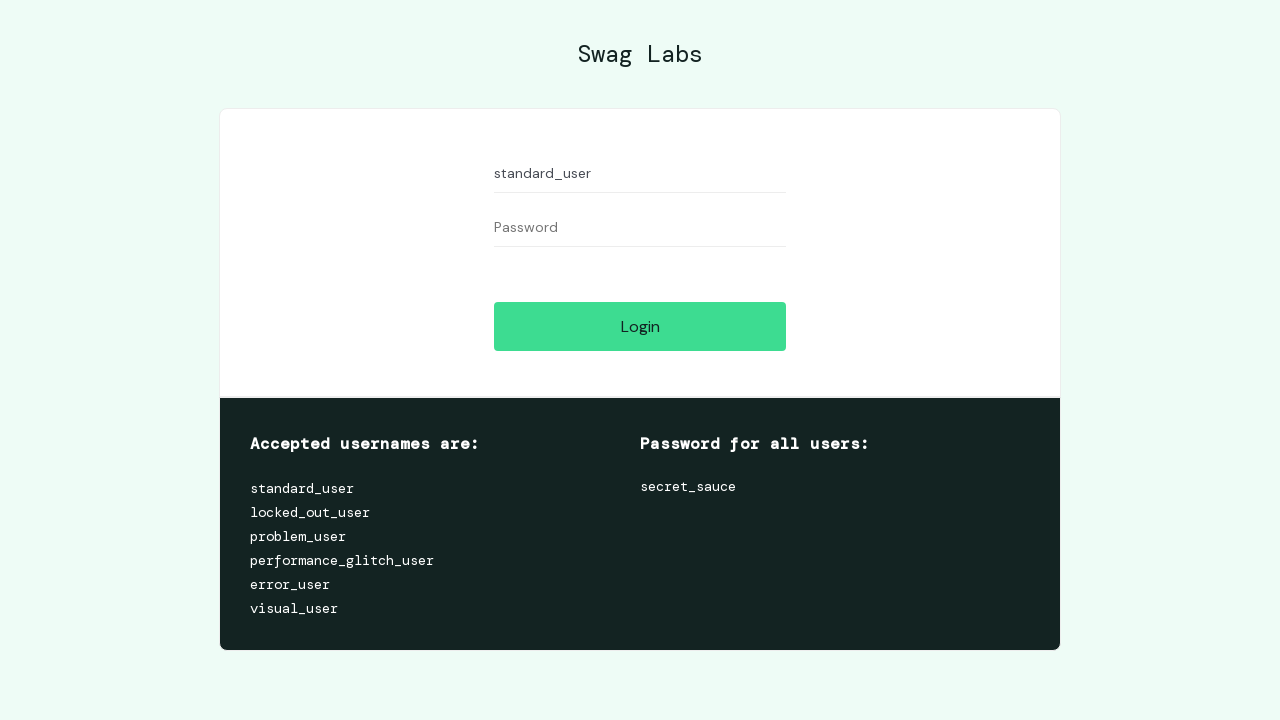

Clicked login button at (640, 326) on #login-button
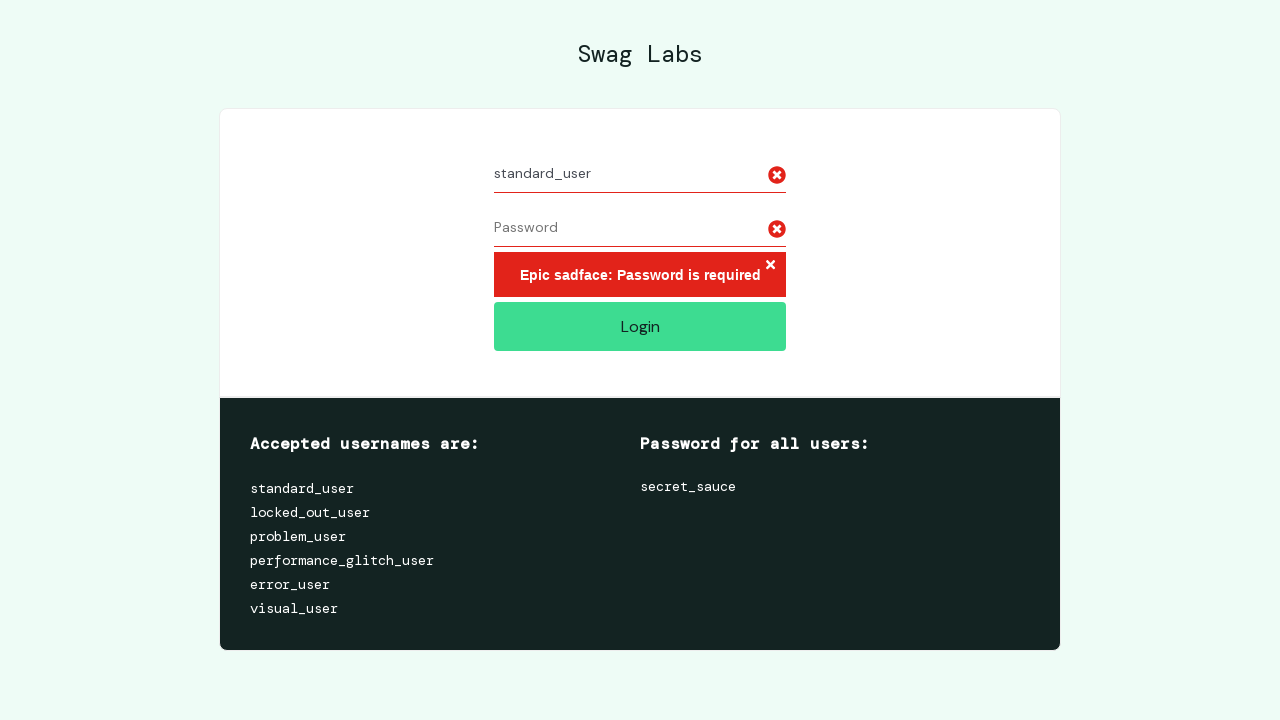

Located error message element
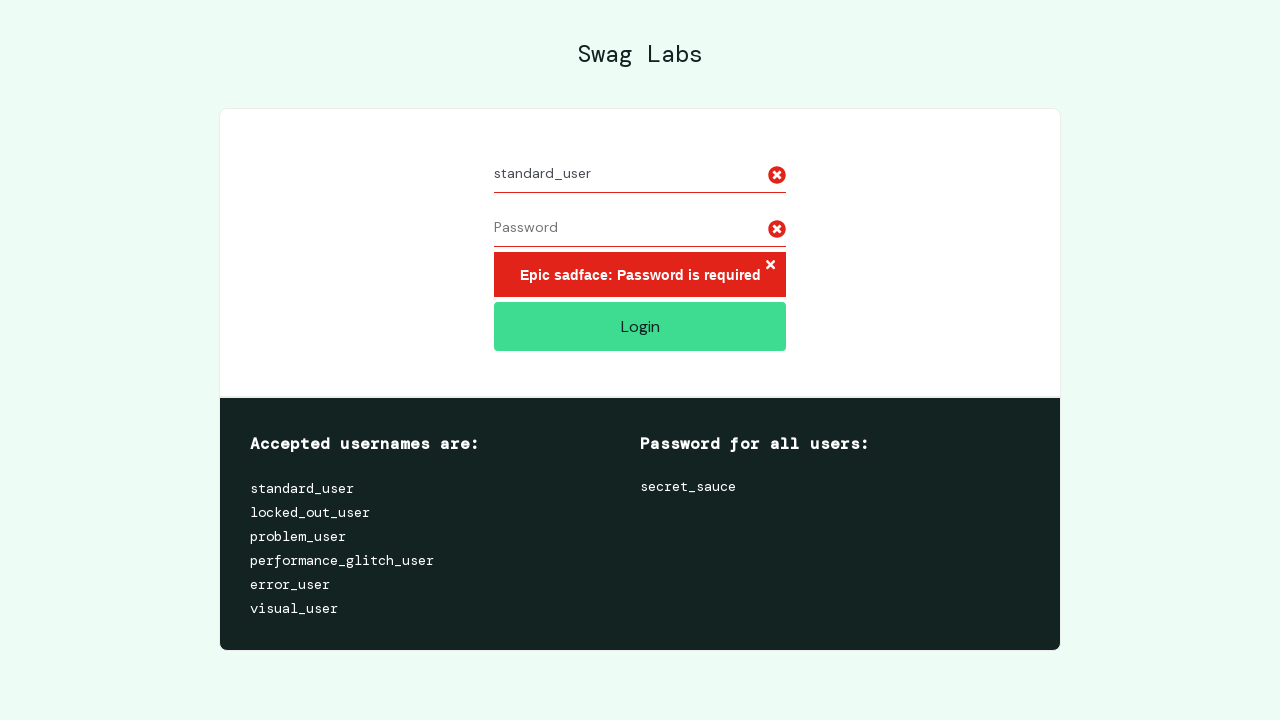

Verified error message 'Epic sadface: Password is required' is displayed
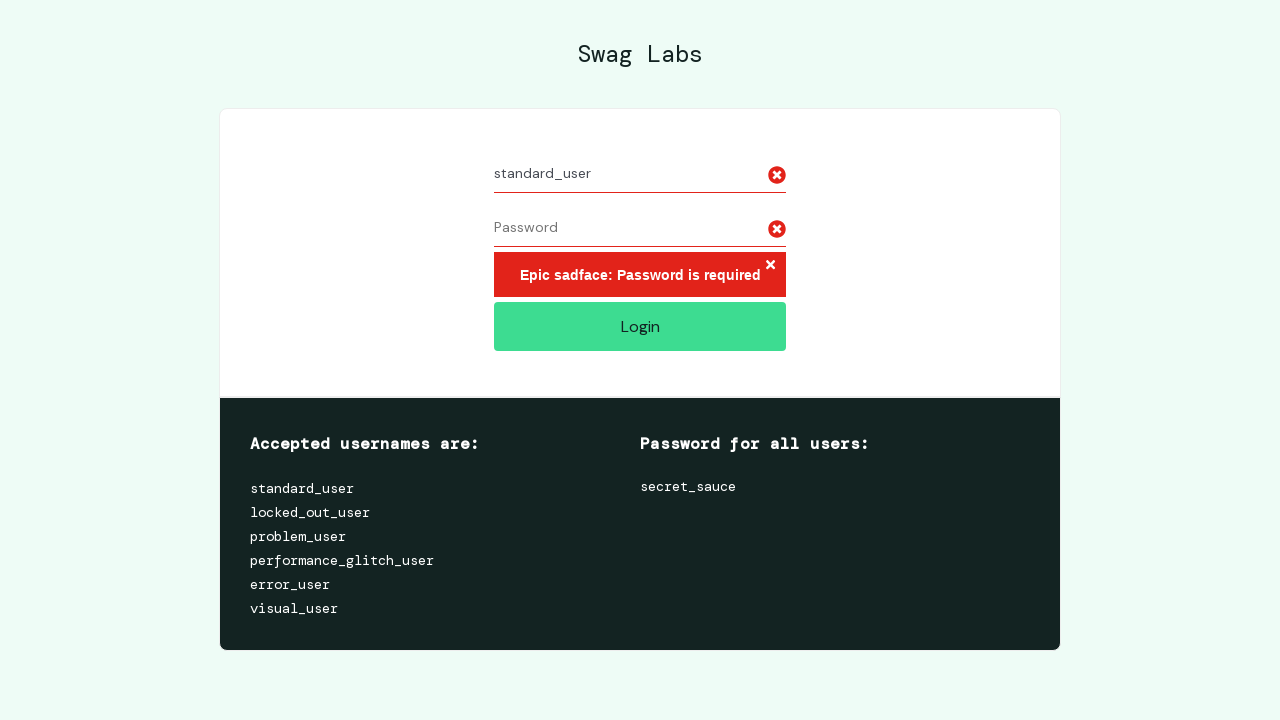

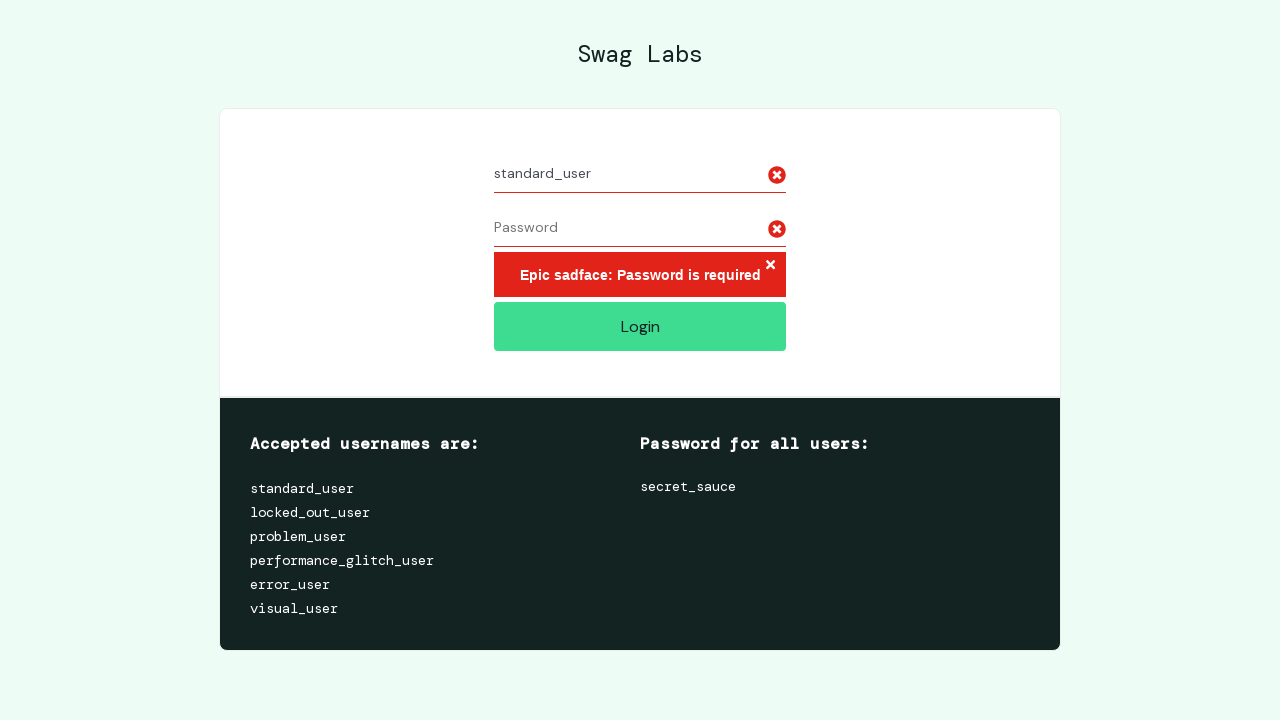